Tests login form validation by attempting to login with an incorrect username and verifying the error message

Starting URL: https://saucedemo.com/

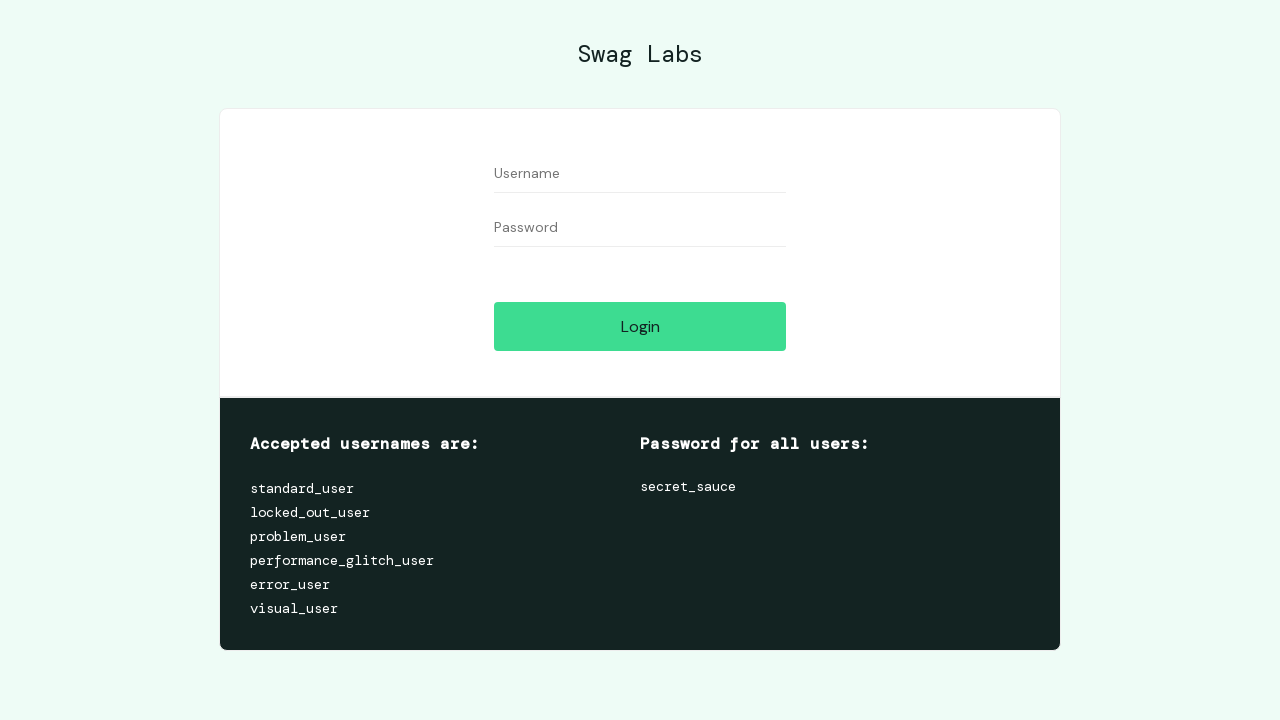

Filled username field with incorrect value 'ai' on #user-name
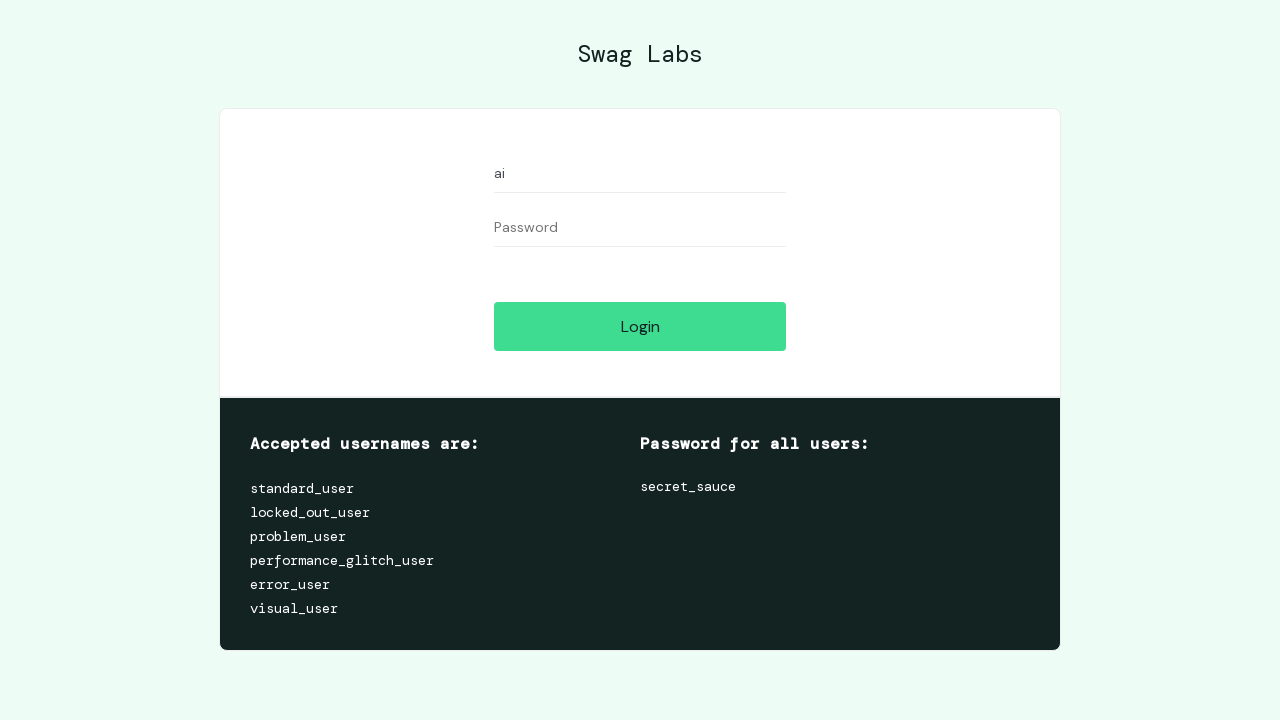

Filled password field with 'standard_user' on #password
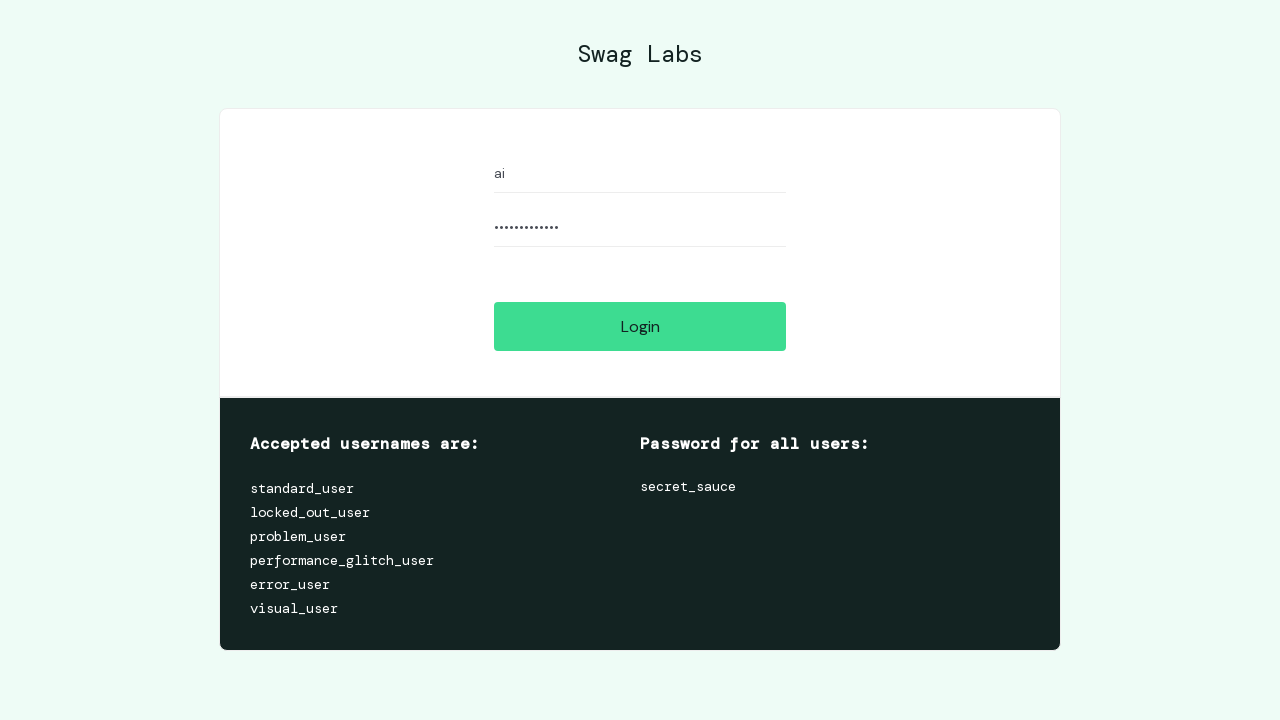

Clicked login button at (640, 326) on #login-button
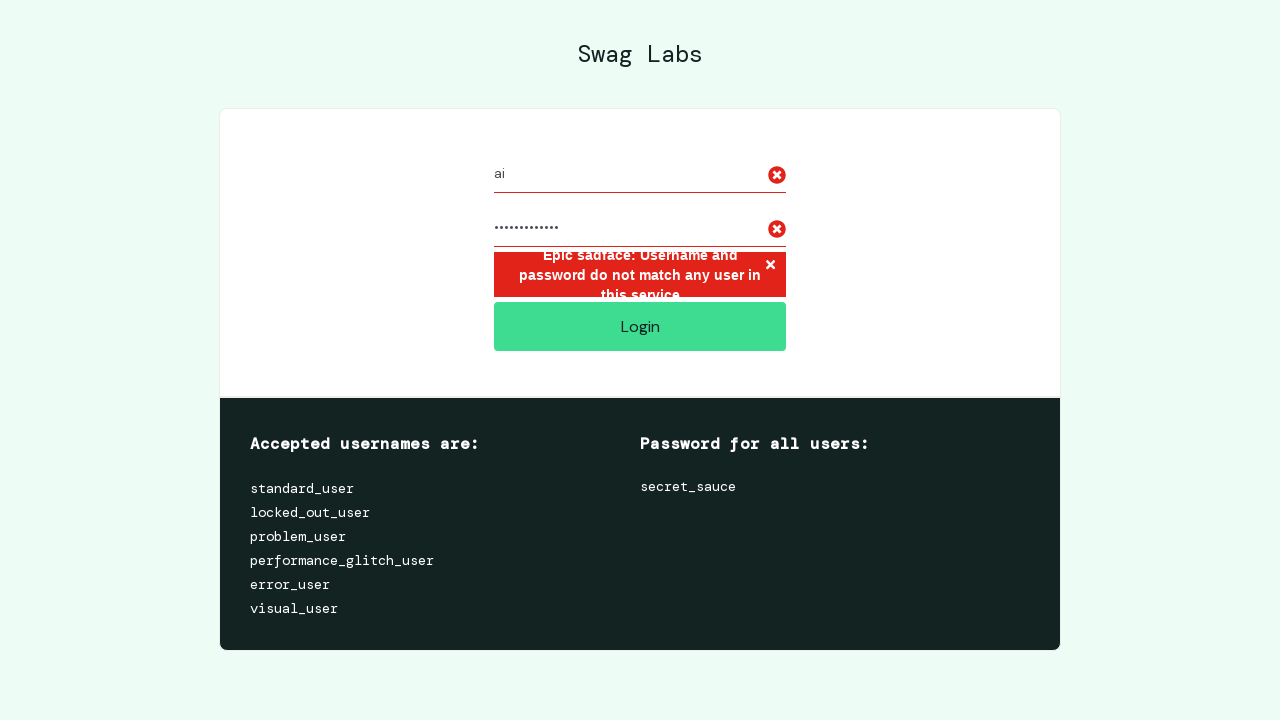

Error message appeared after failed login attempt with incorrect username
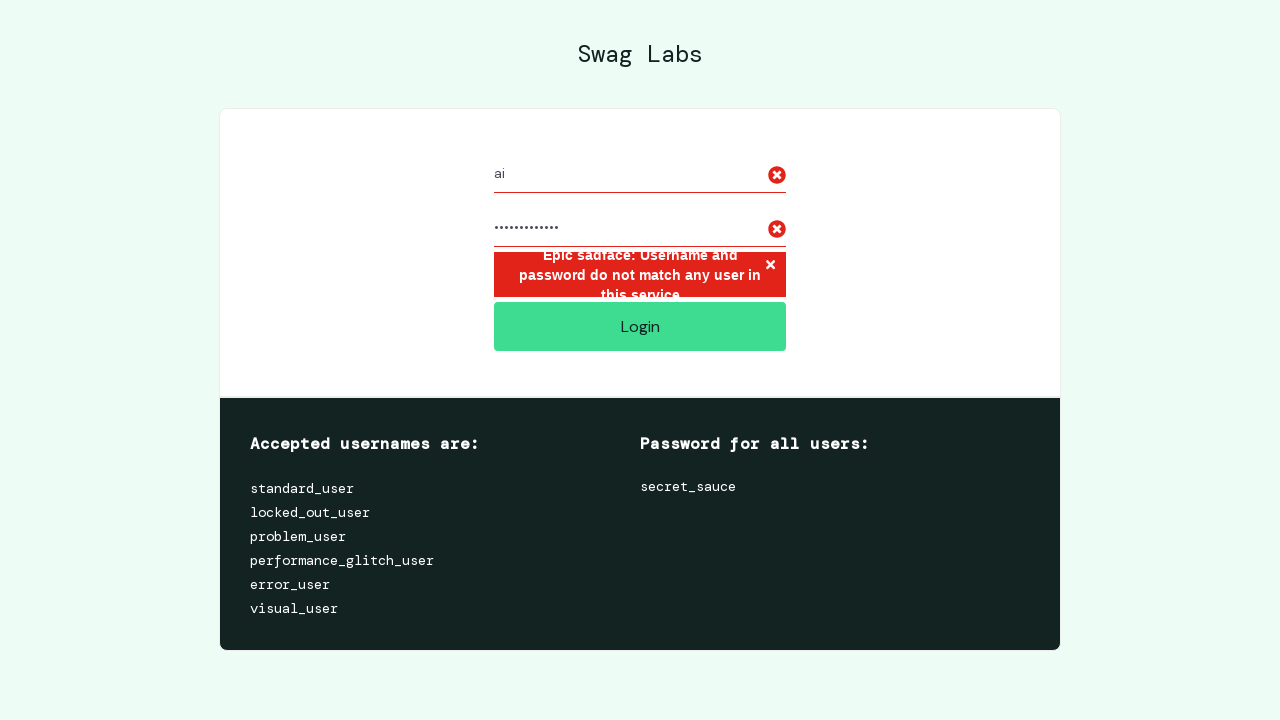

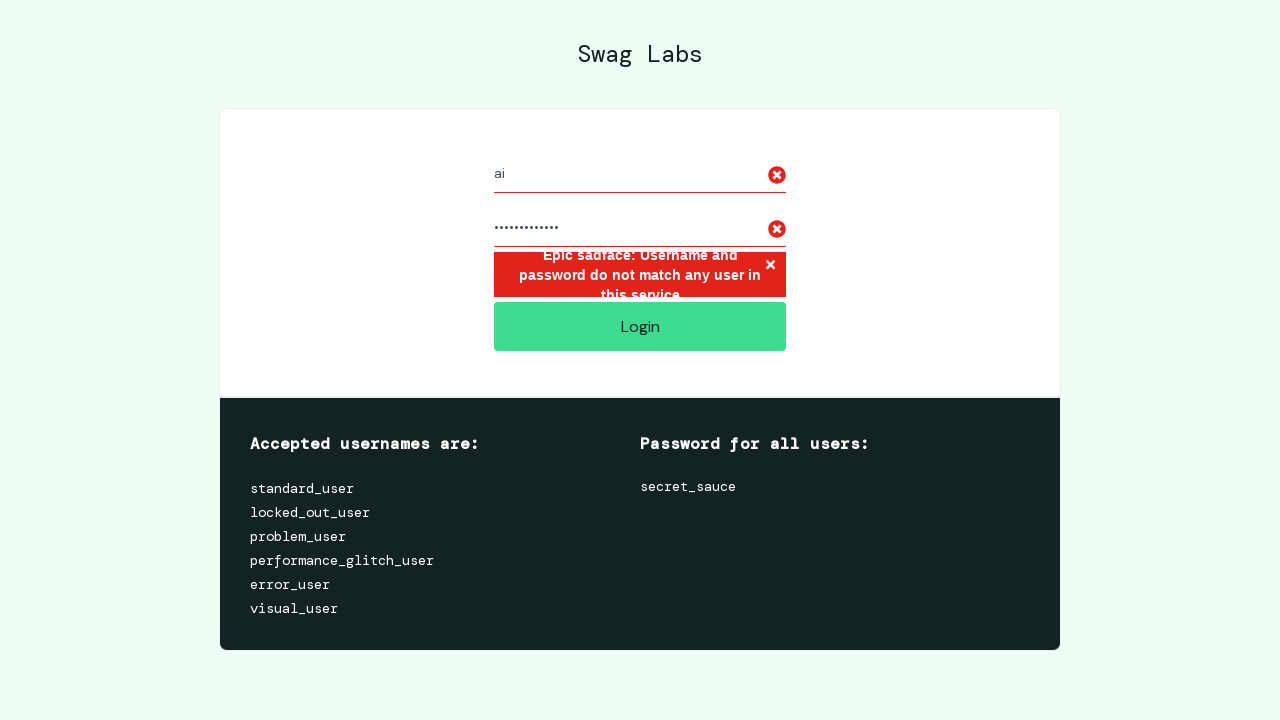